Tests right-click context menu functionality by right-clicking on an element and selecting the Copy option from the context menu

Starting URL: http://swisnl.github.io/jQuery-contextMenu/demo.html

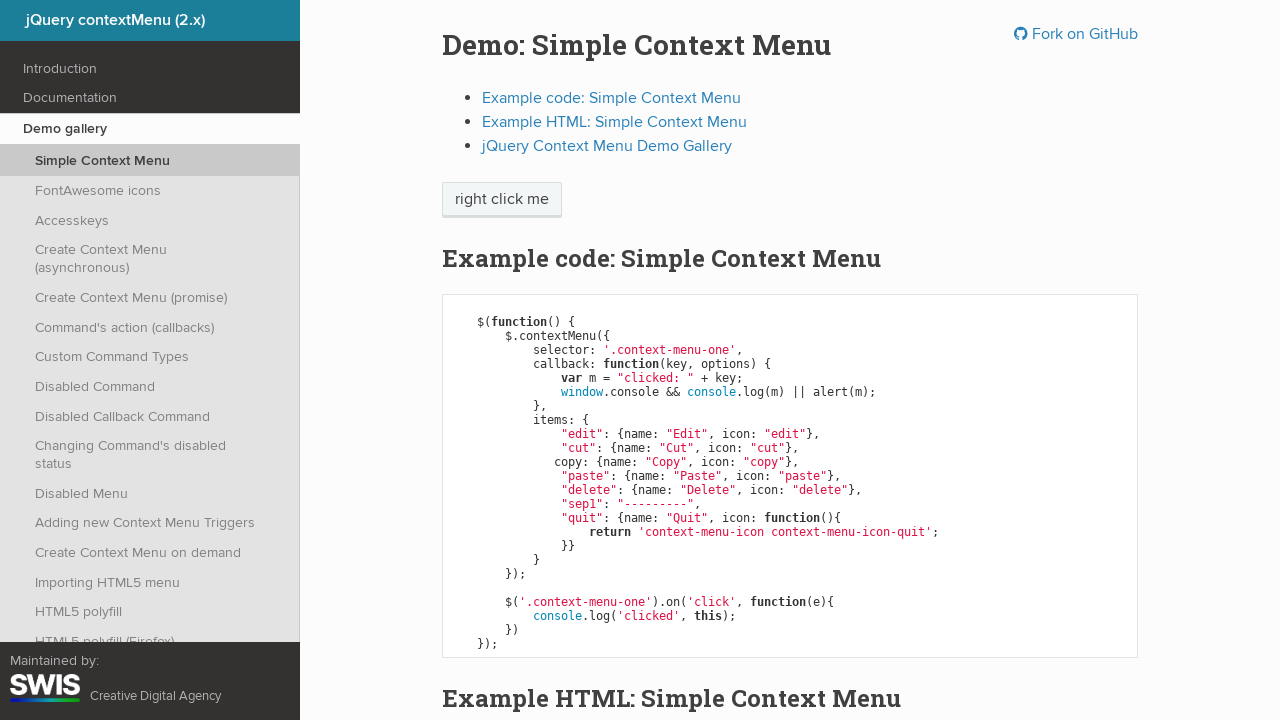

Located the 'right click me' element
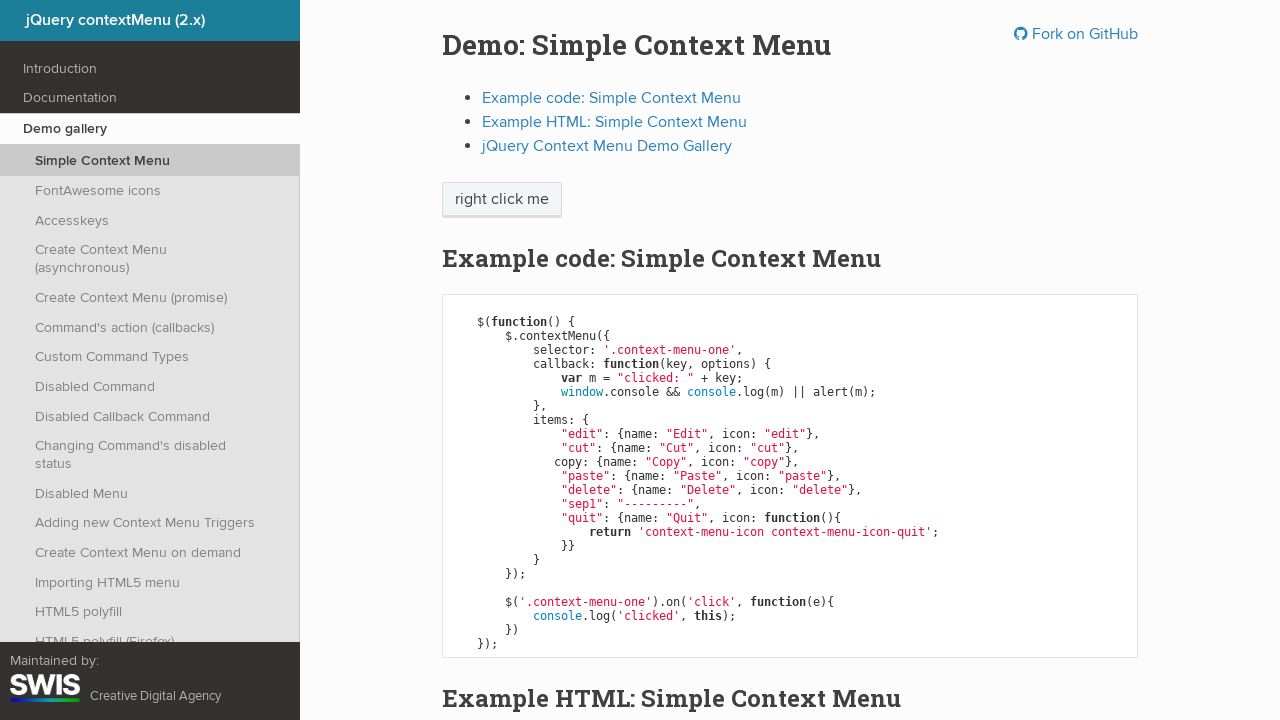

Right-clicked on the element to open context menu at (502, 200) on xpath=//span[contains(text(),'right click me')]
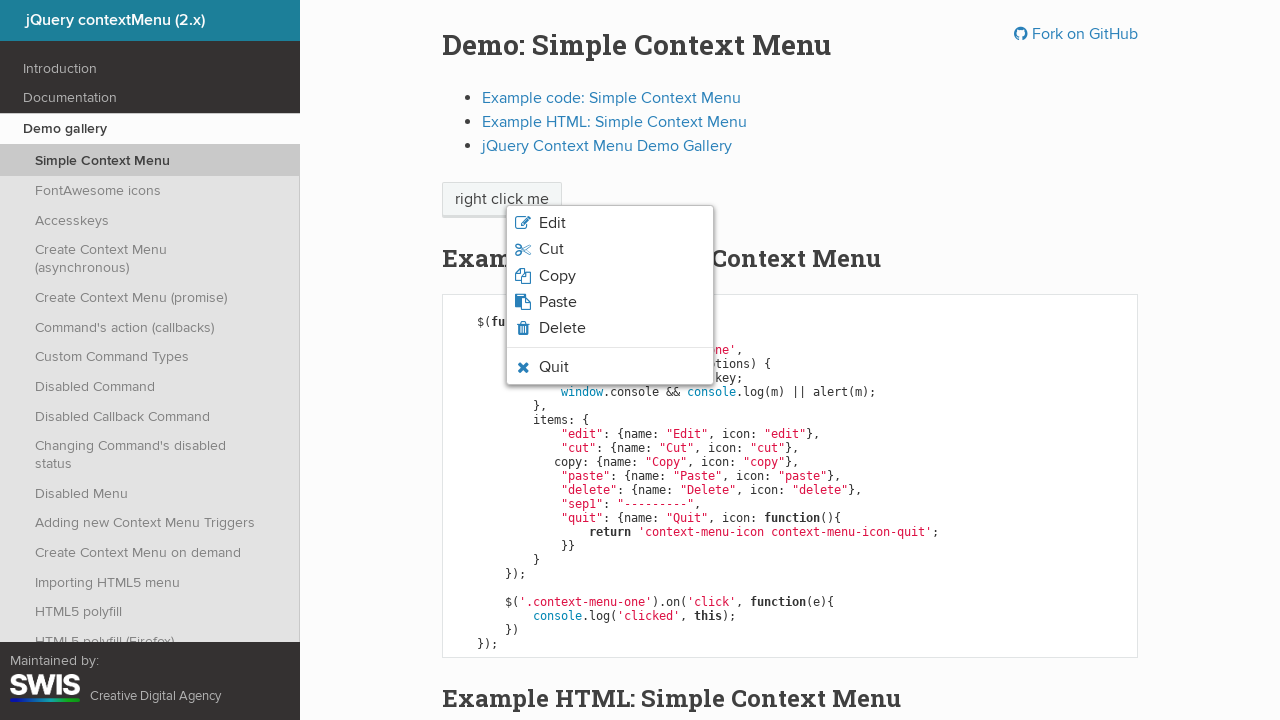

Context menu appeared and is visible
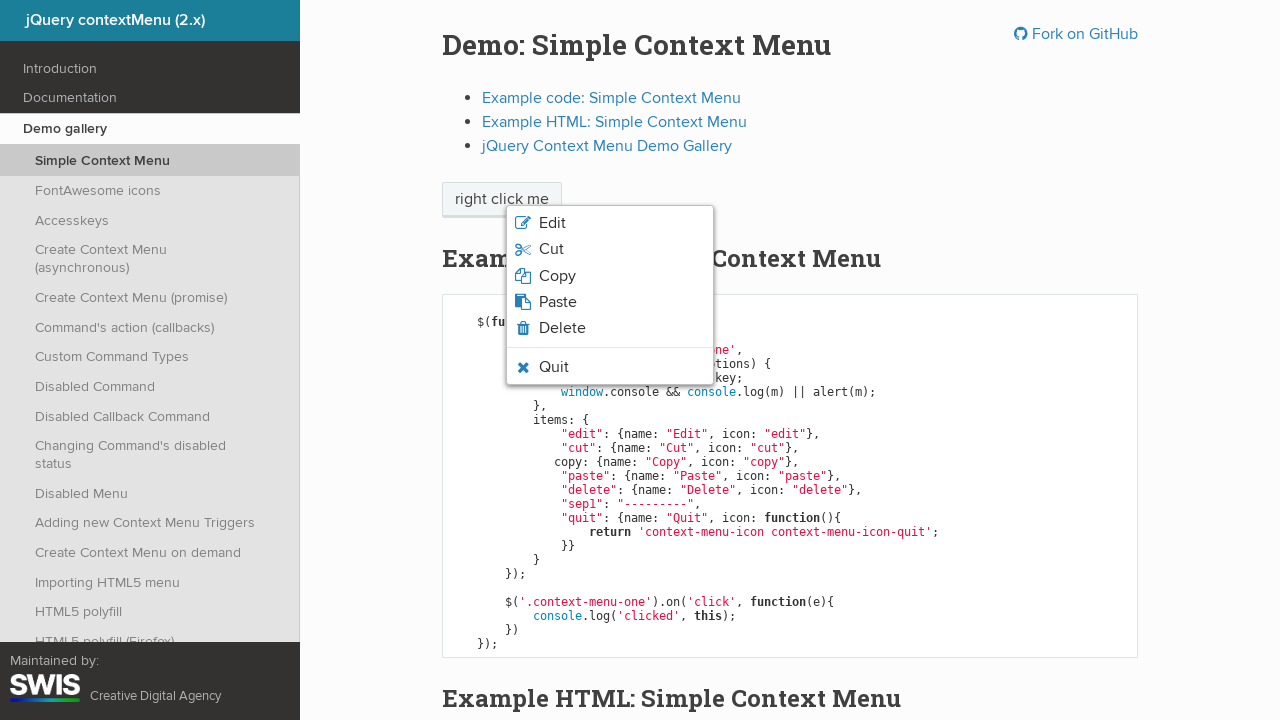

Retrieved all context menu items
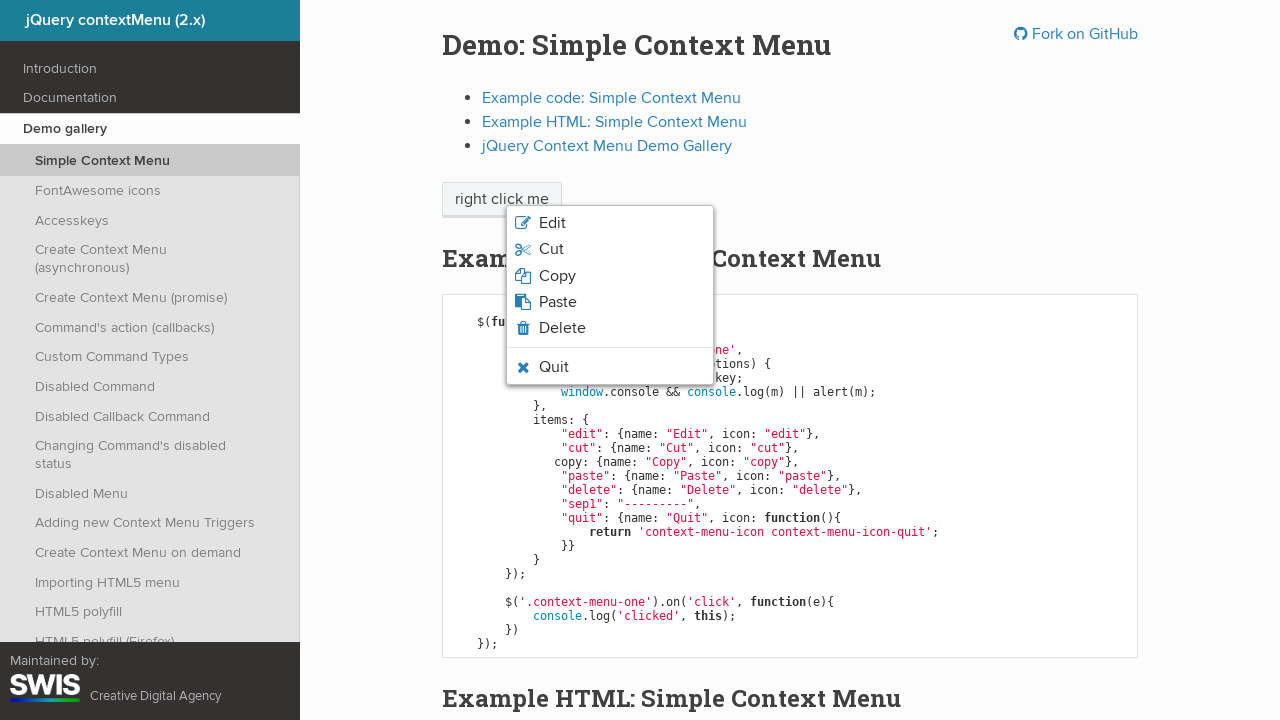

Clicked the 'Copy' option from the context menu at (557, 276) on li.context-menu-icon span >> nth=2
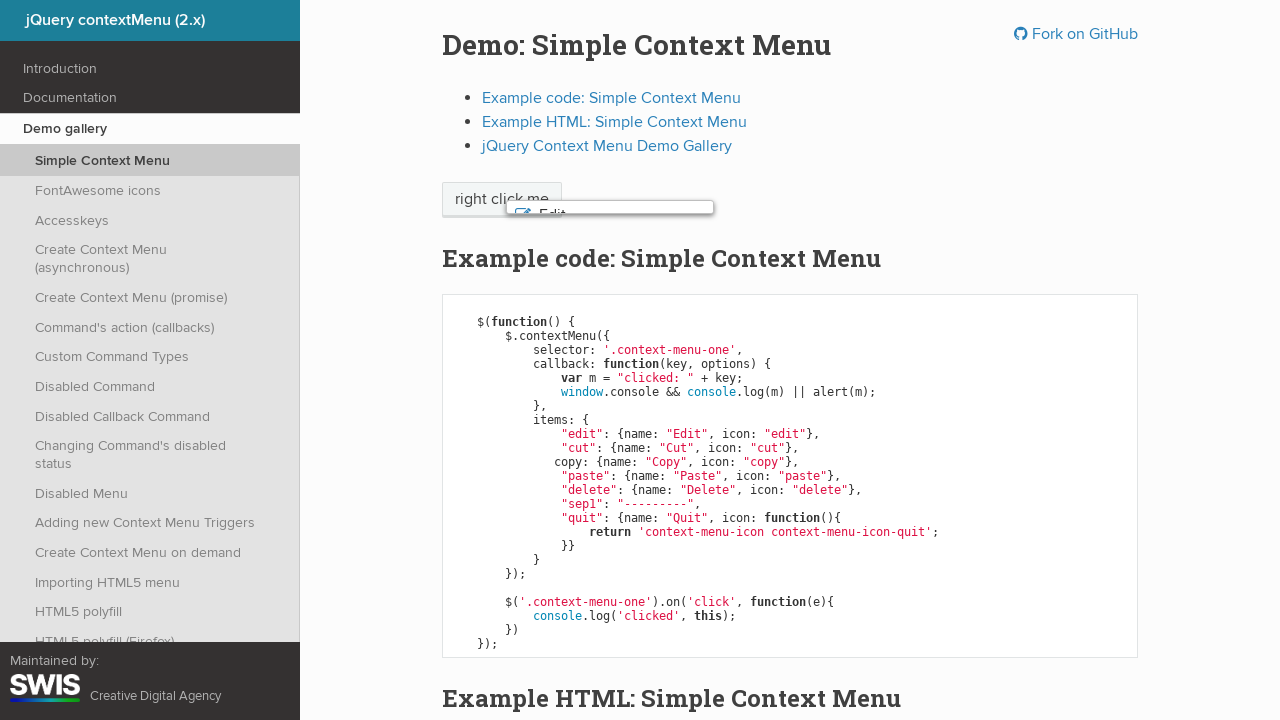

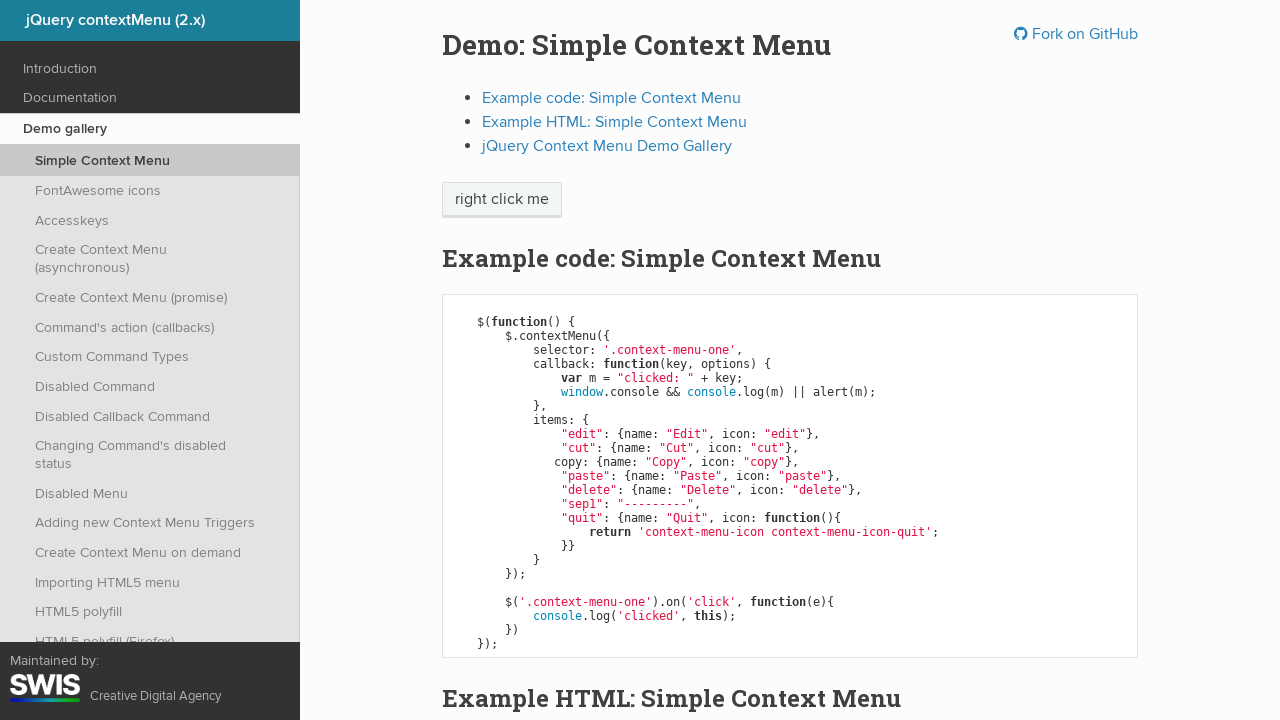